Tests dropdown selection and passenger count functionality on a flight booking practice page by selecting currency, adjusting passenger count, and selecting departure/arrival cities

Starting URL: https://rahulshettyacademy.com/dropdownsPractise/

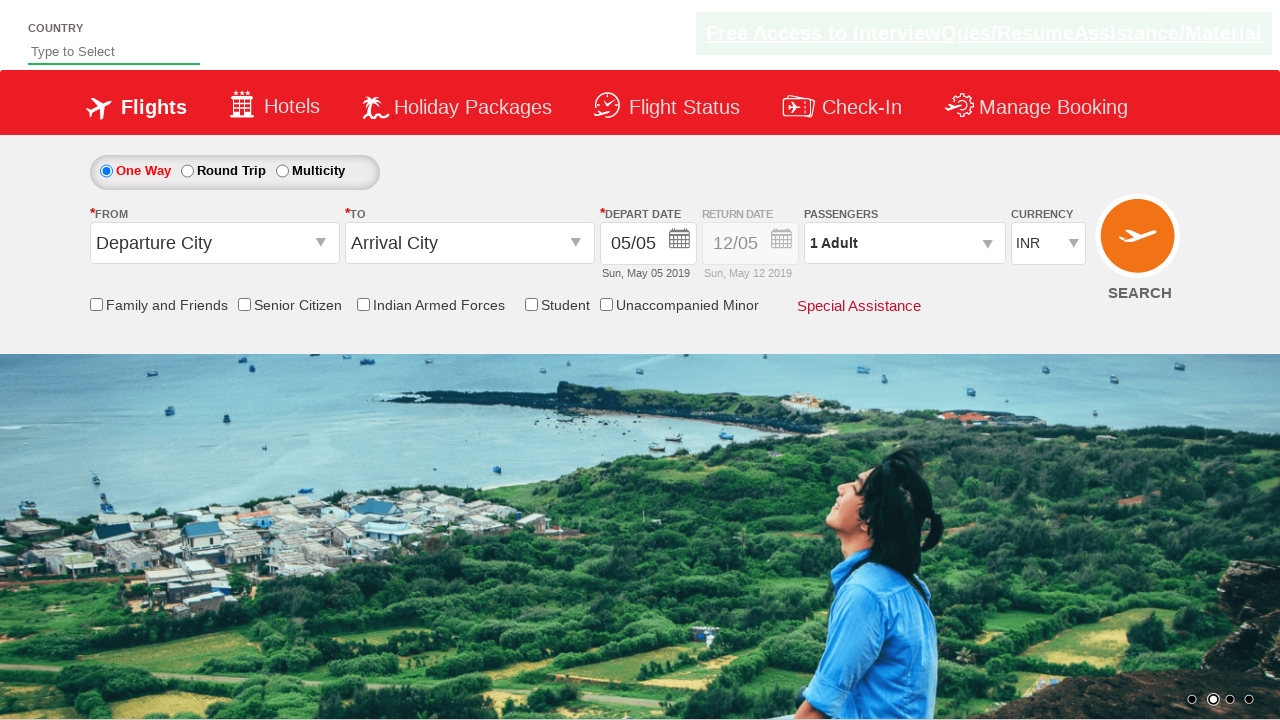

Selected currency dropdown by index 3 (4th option) on #ctl00_mainContent_DropDownListCurrency
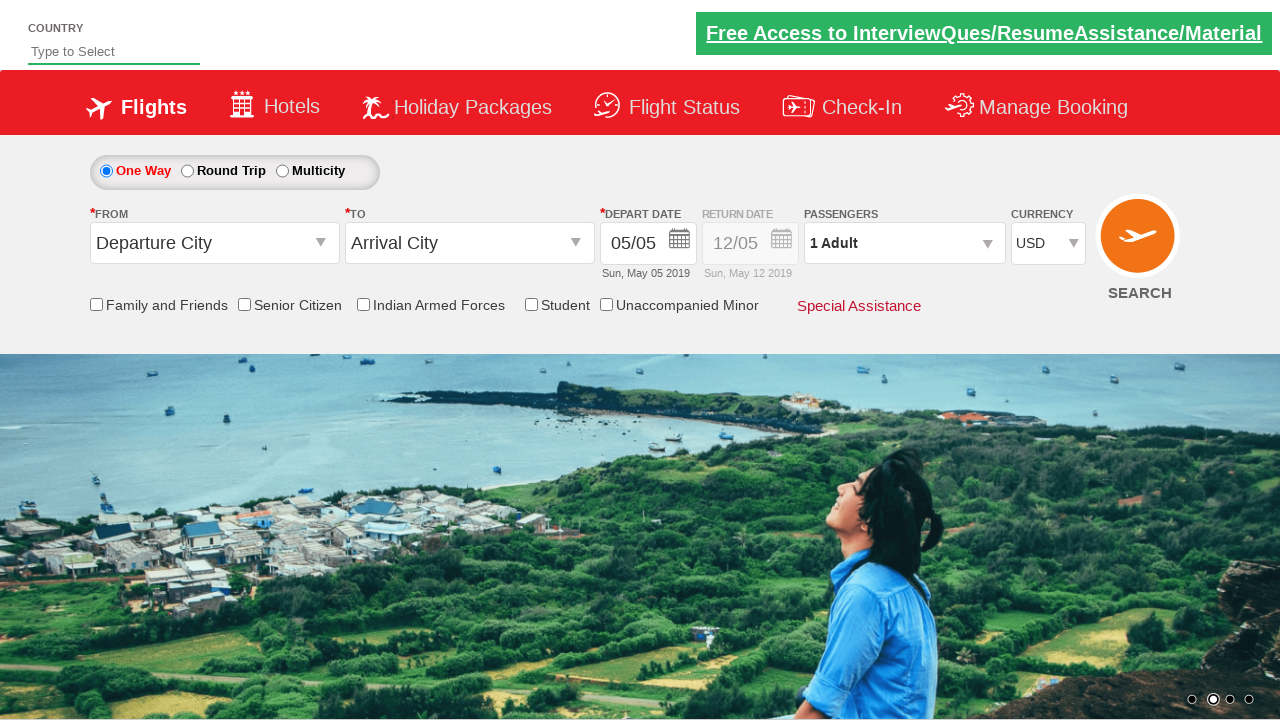

Selected AED currency by visible text on #ctl00_mainContent_DropDownListCurrency
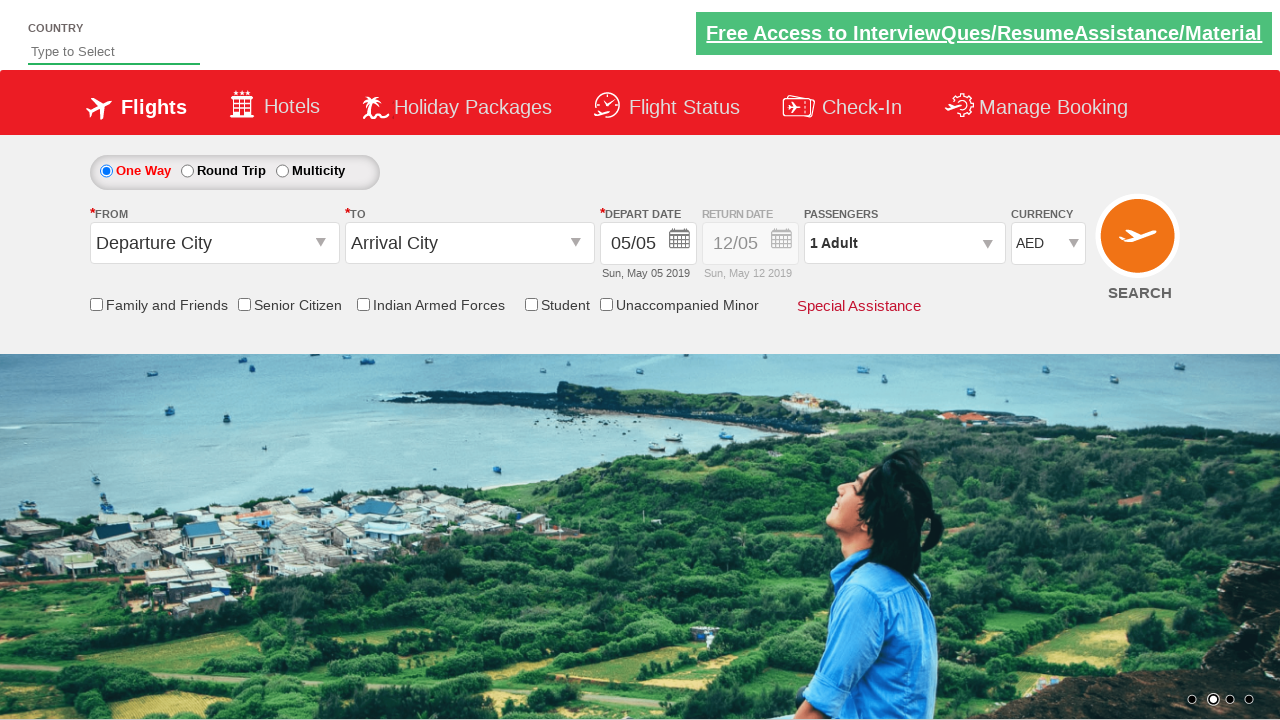

Selected INR currency by value on #ctl00_mainContent_DropDownListCurrency
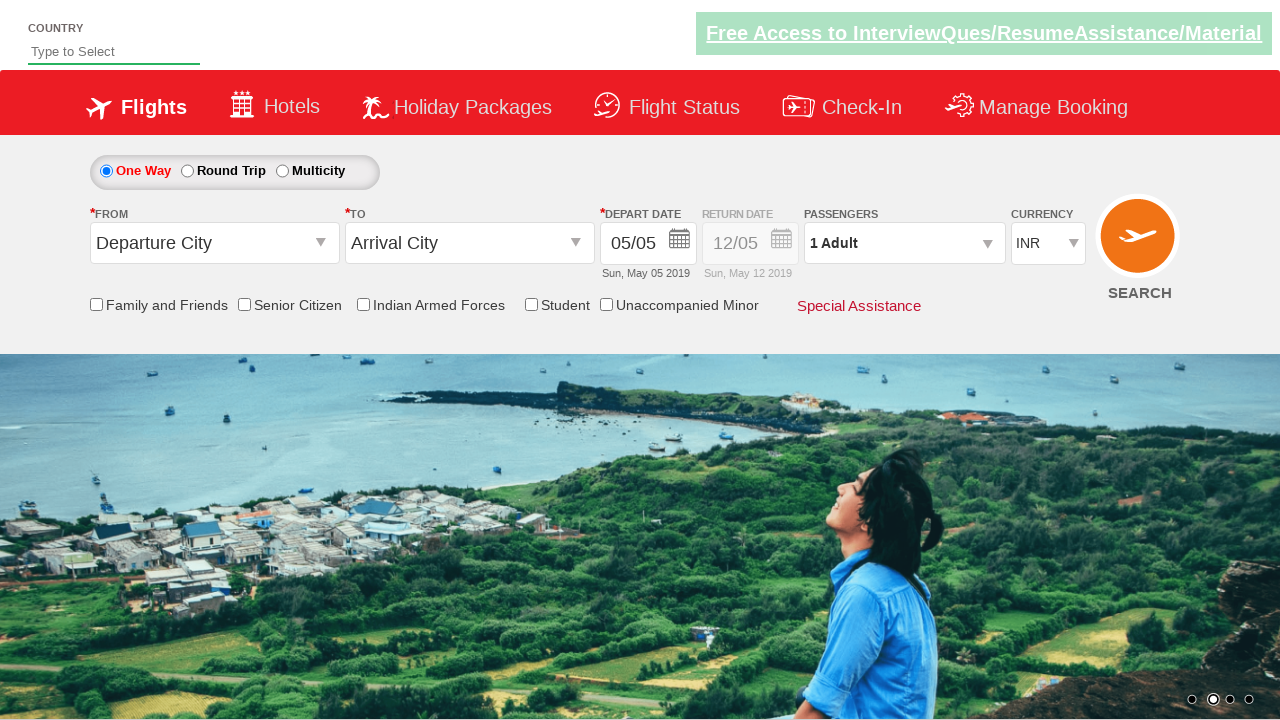

Clicked passenger info div to open passenger selection at (904, 243) on div#divpaxinfo
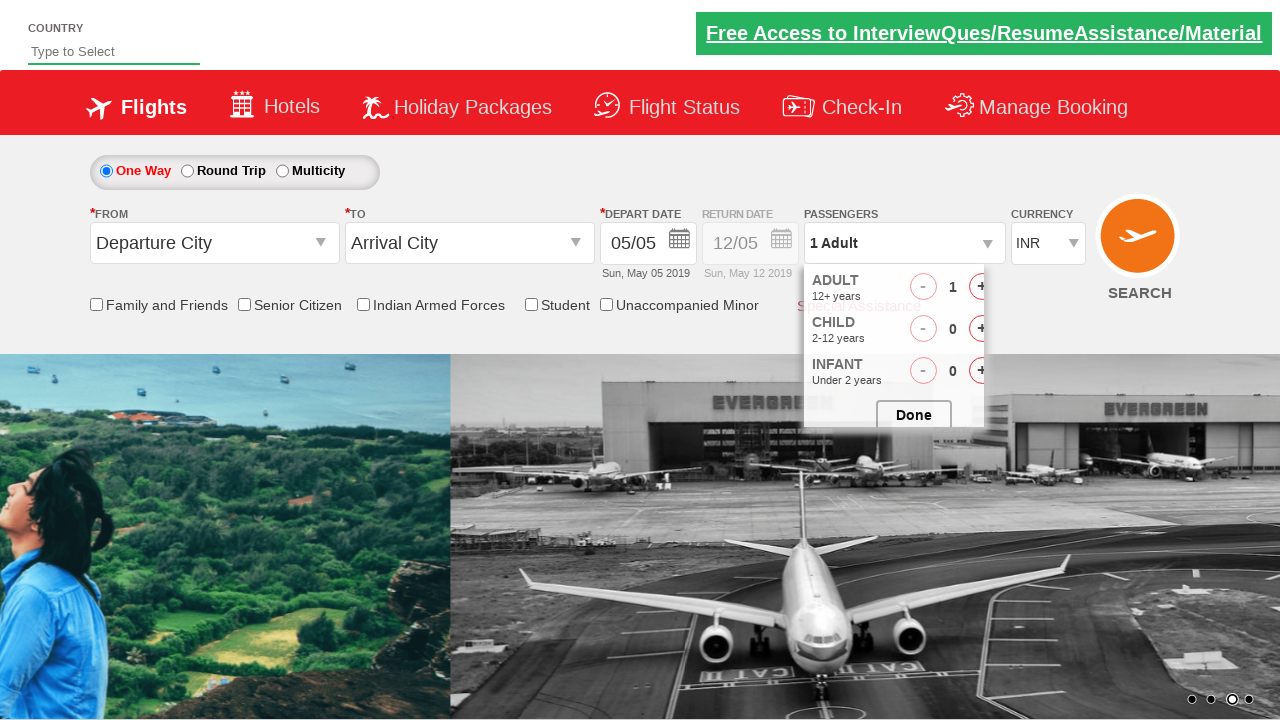

Clicked adult increment button (iteration 1/5) at (982, 288) on #hrefIncAdt
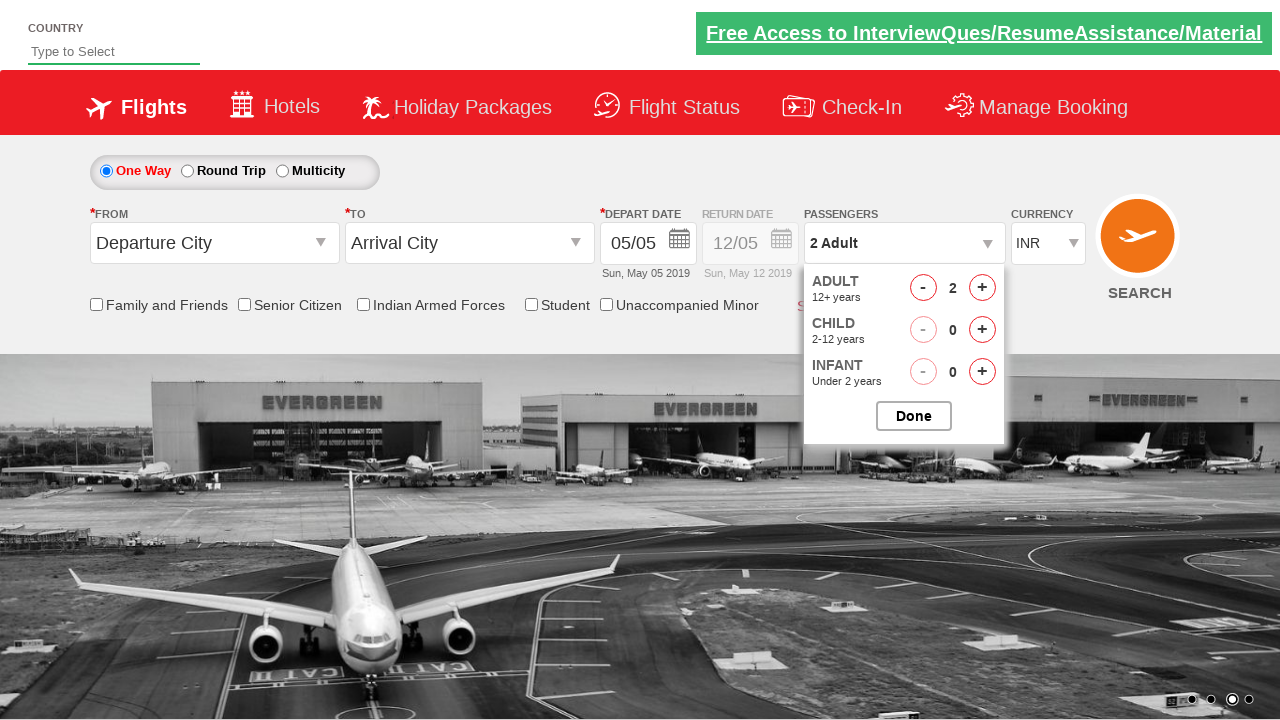

Clicked adult increment button (iteration 2/5) at (982, 288) on #hrefIncAdt
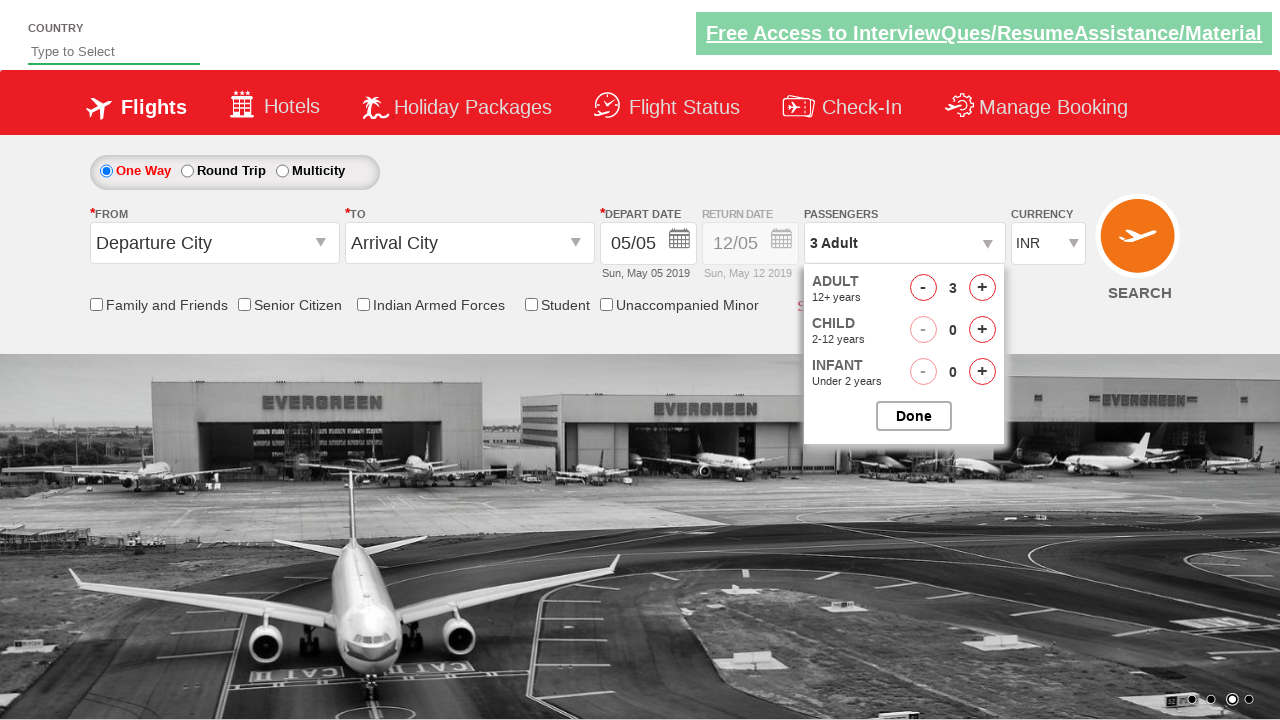

Clicked adult increment button (iteration 3/5) at (982, 288) on #hrefIncAdt
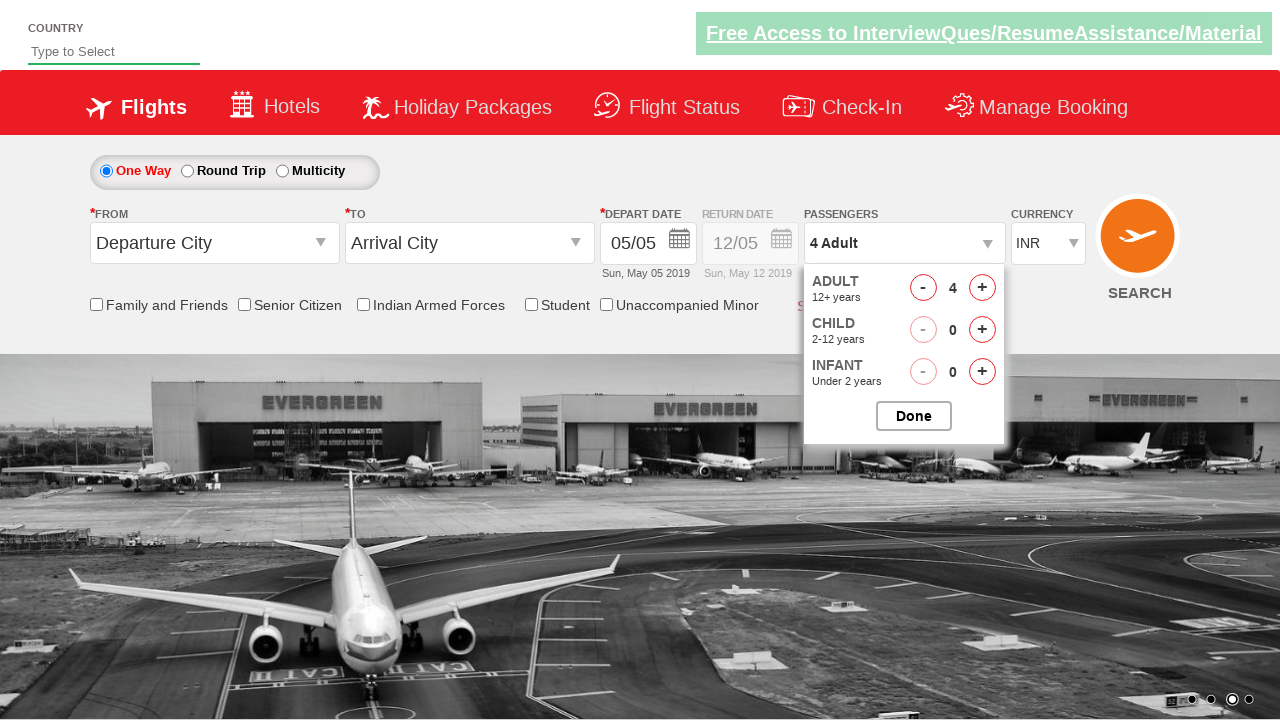

Clicked adult increment button (iteration 4/5) at (982, 288) on #hrefIncAdt
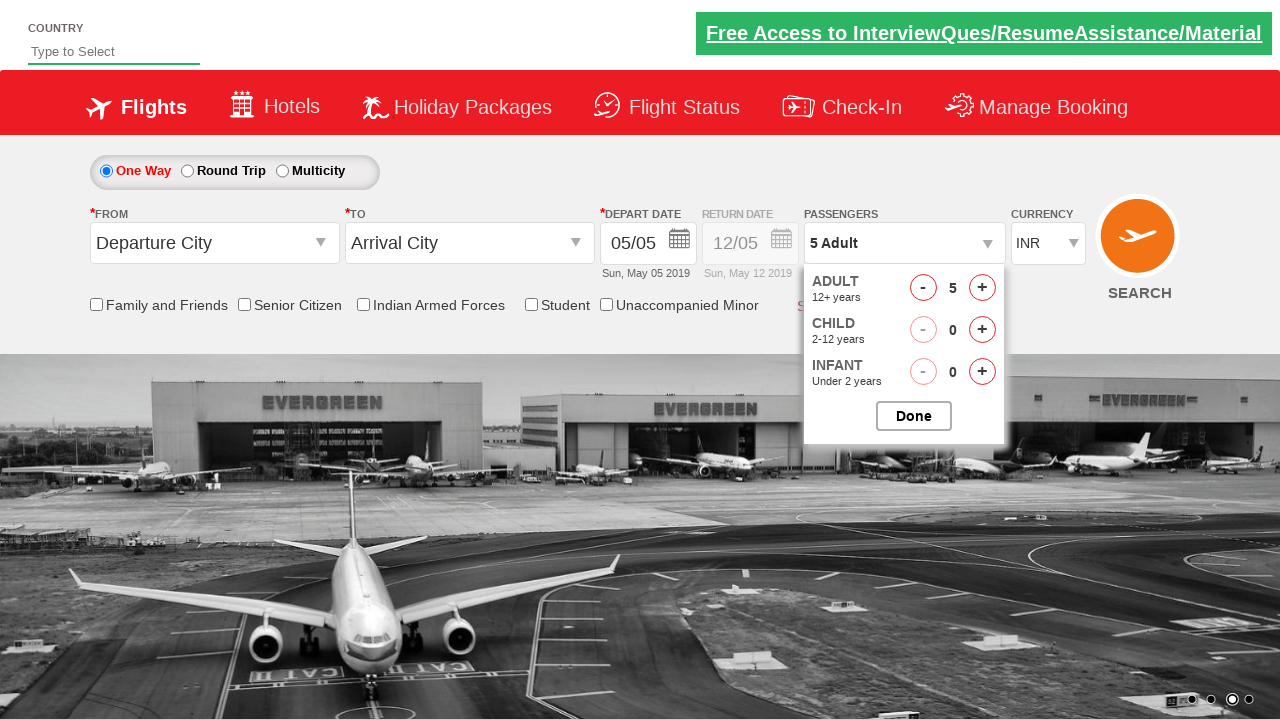

Clicked adult increment button (iteration 5/5) at (982, 288) on #hrefIncAdt
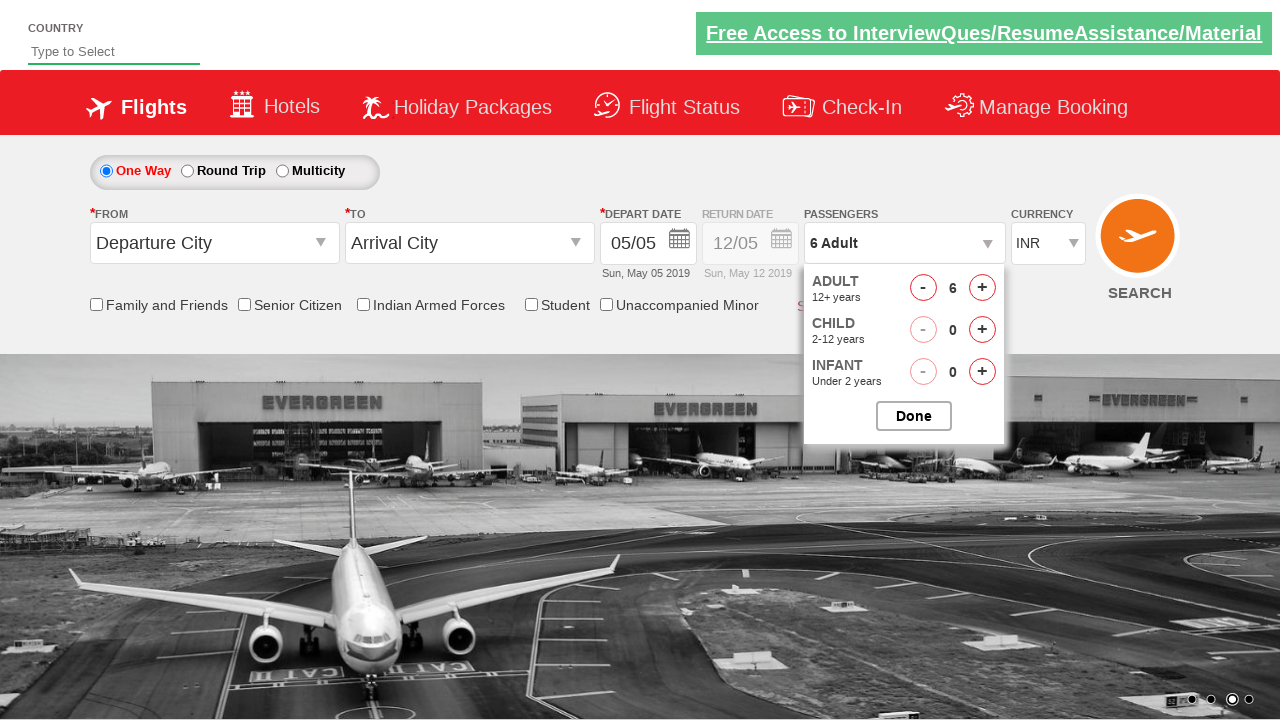

Closed passenger selection panel at (914, 416) on #btnclosepaxoption
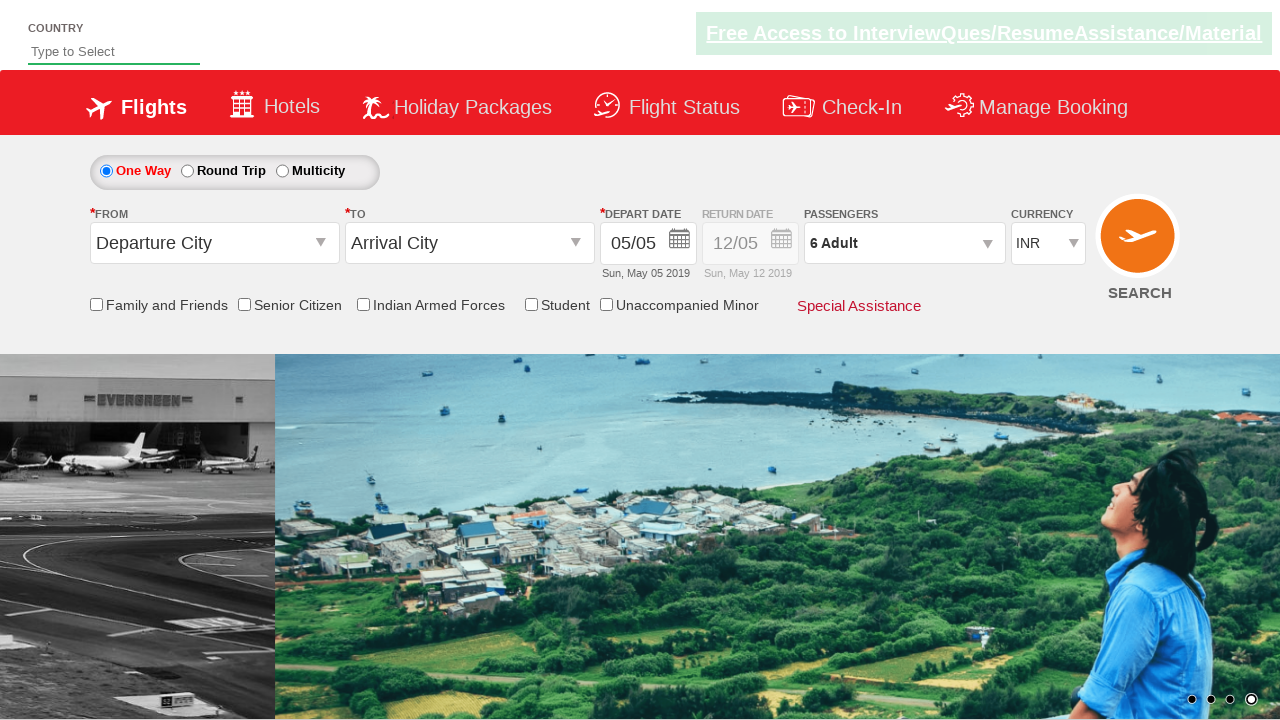

Clicked origin station input field at (214, 243) on input#ctl00_mainContent_ddl_originStation1_CTXT
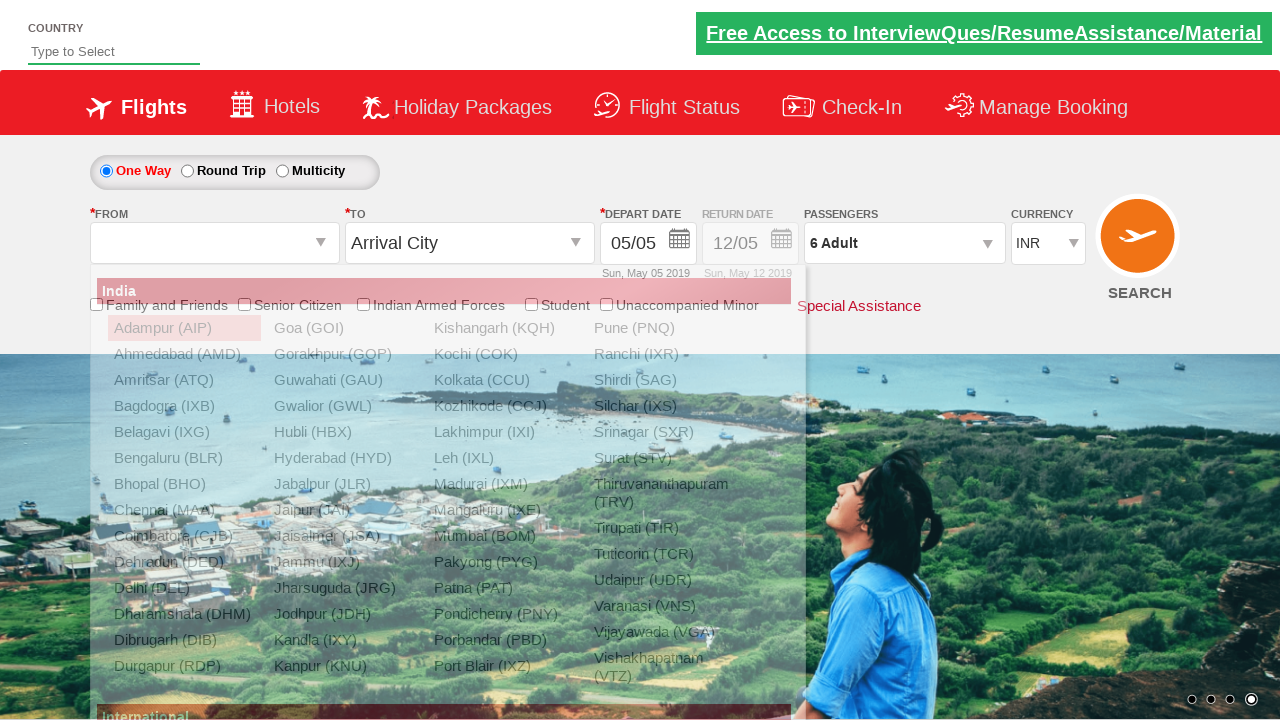

Selected Delhi (DEL) as origin city at (184, 588) on a[value='DEL']
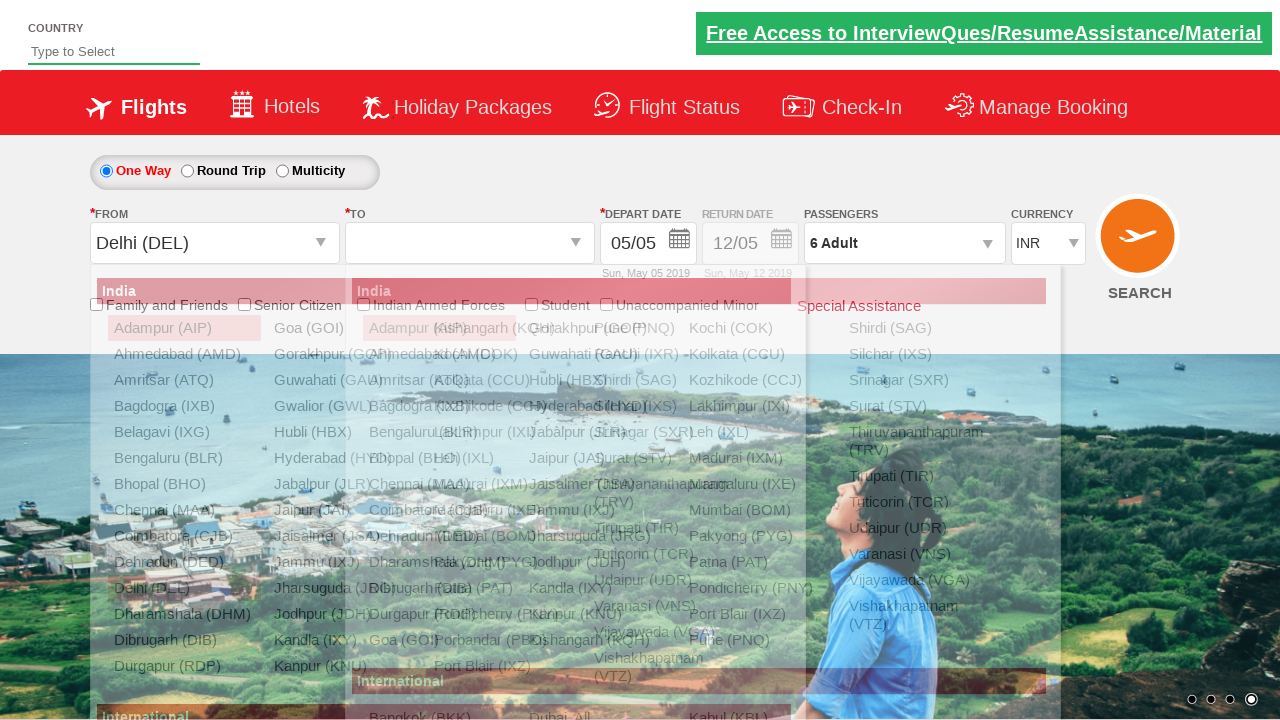

Selected Hyderabad (HYD) as destination city at (599, 406) on (//a[@value='HYD'])[2]
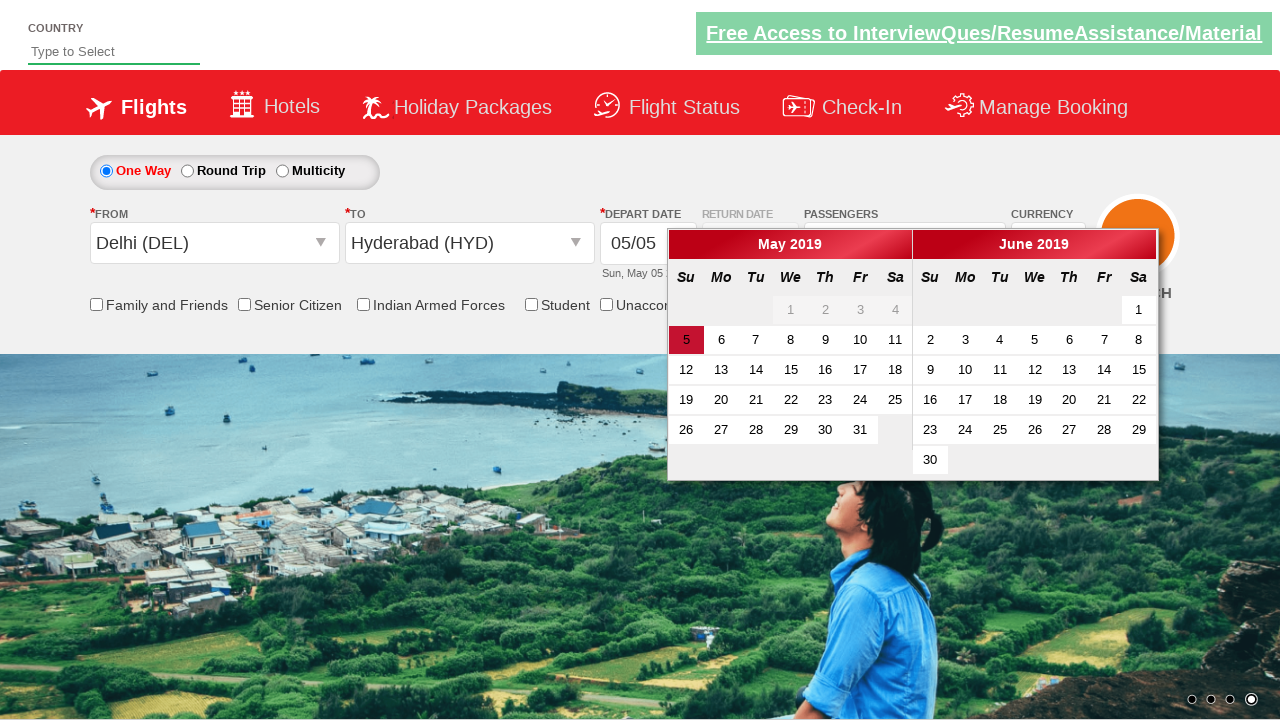

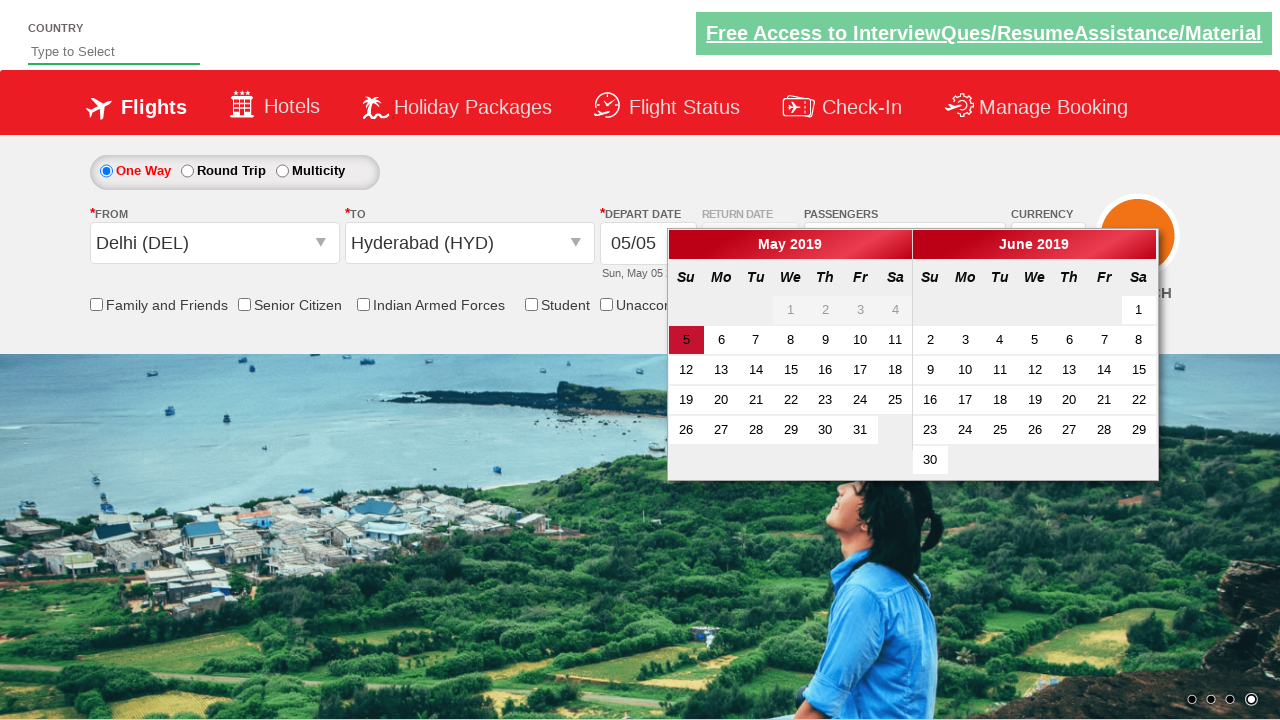